Tests dynamic content loading by clicking a button and waiting for hidden content to become visible

Starting URL: https://the-internet.herokuapp.com/dynamic_loading/1

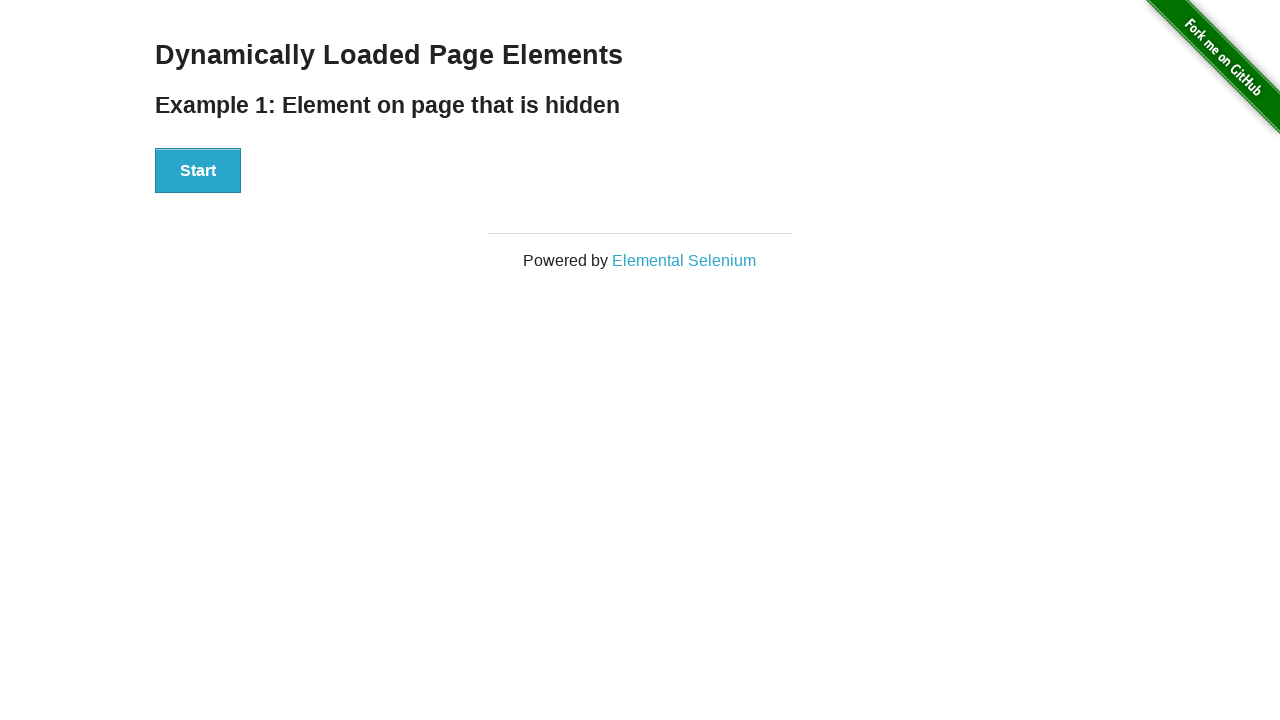

Clicked the start button to trigger dynamic content loading at (198, 171) on xpath=//div[@id='start']/button
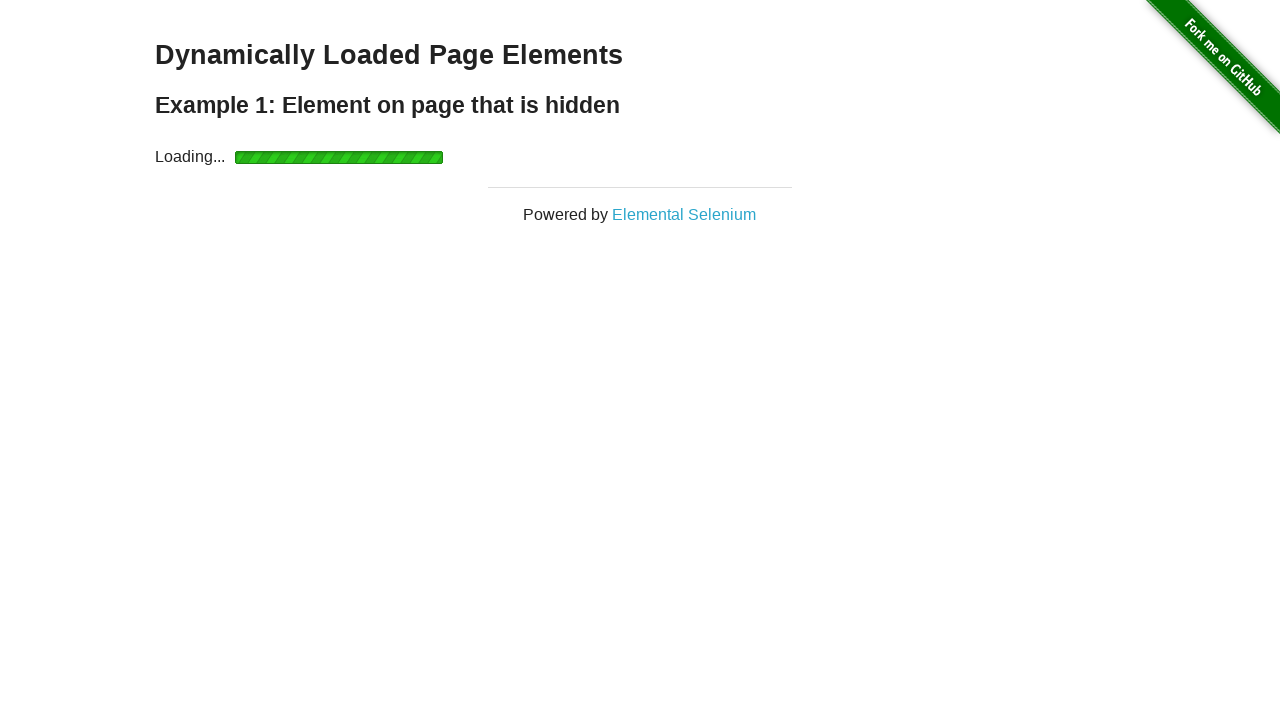

Waited for hidden content 'Hello World!' to become visible
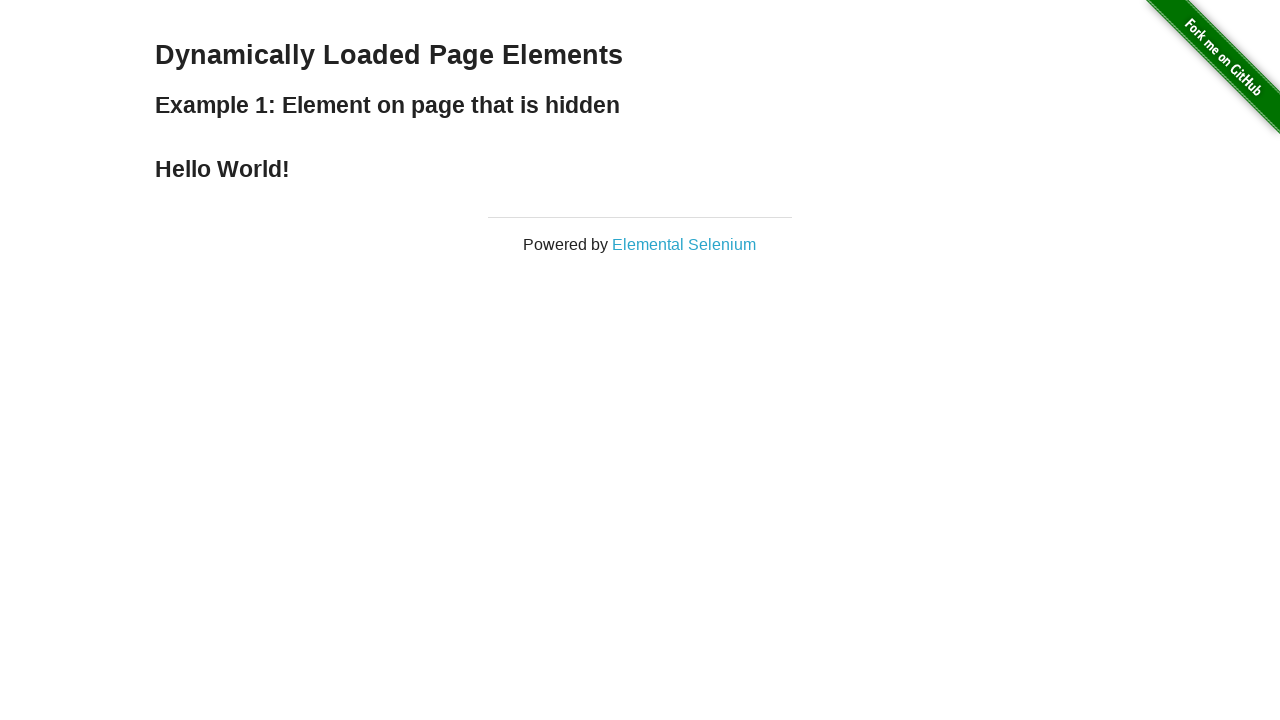

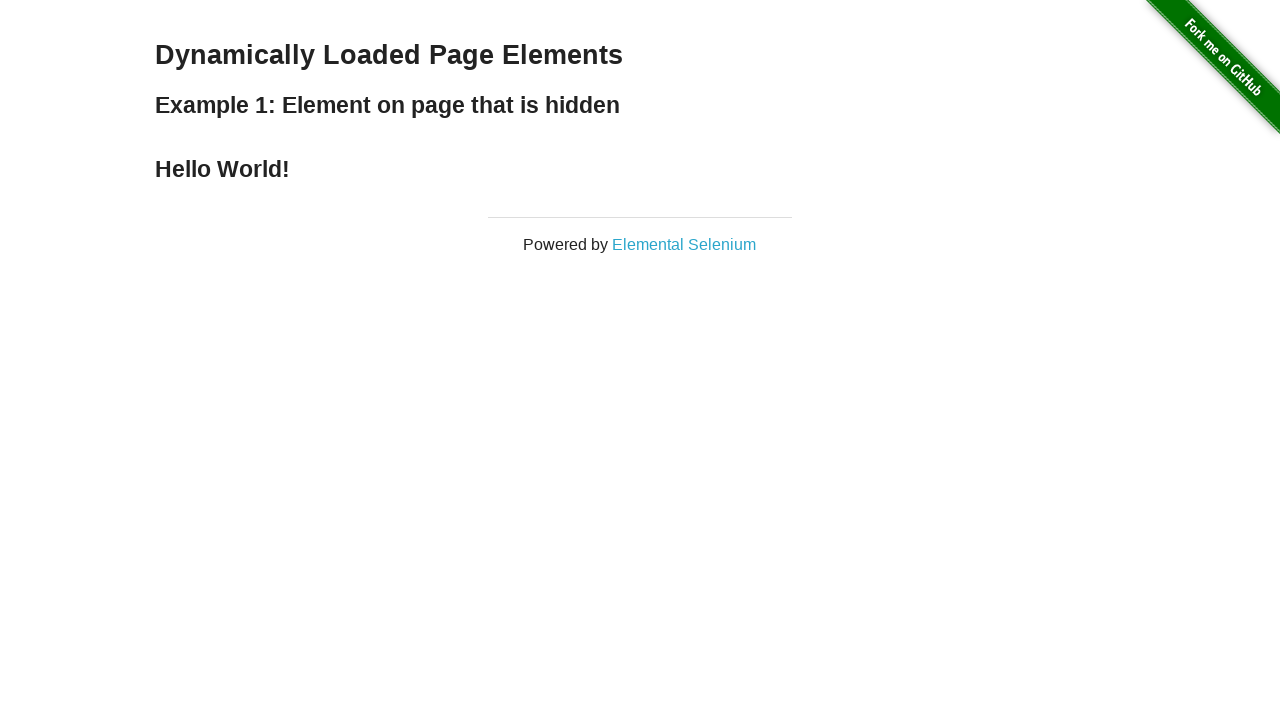